Tests the text box form on demoqa.com by filling in name, email, and address fields and submitting the form

Starting URL: https://demoqa.com/

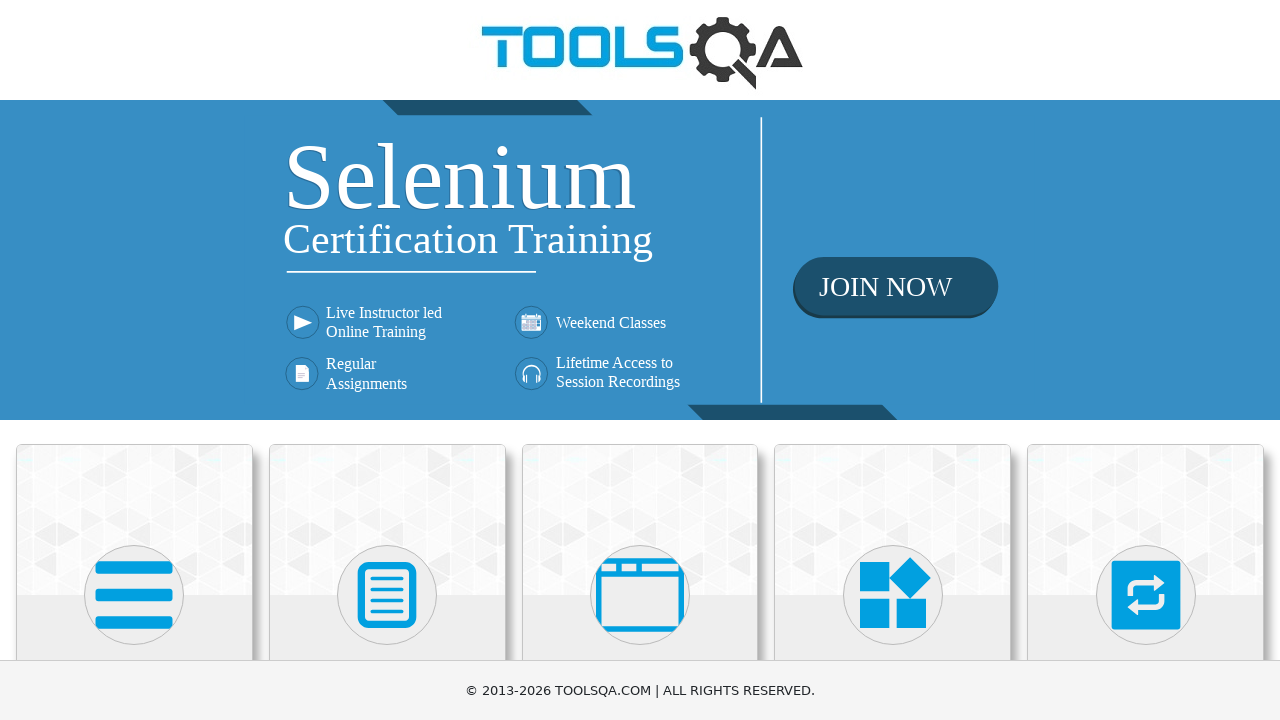

Navigated to demoqa.com homepage
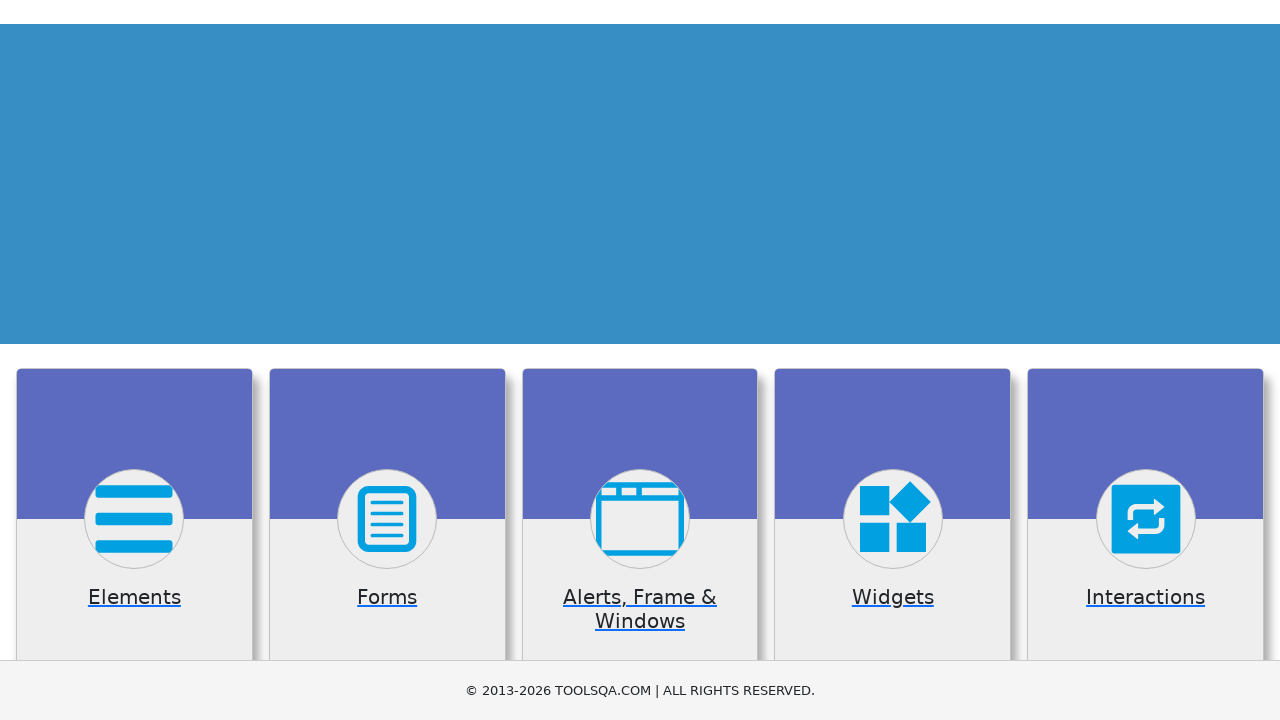

Clicked on Elements section at (134, 360) on xpath=//h5[text()='Elements']
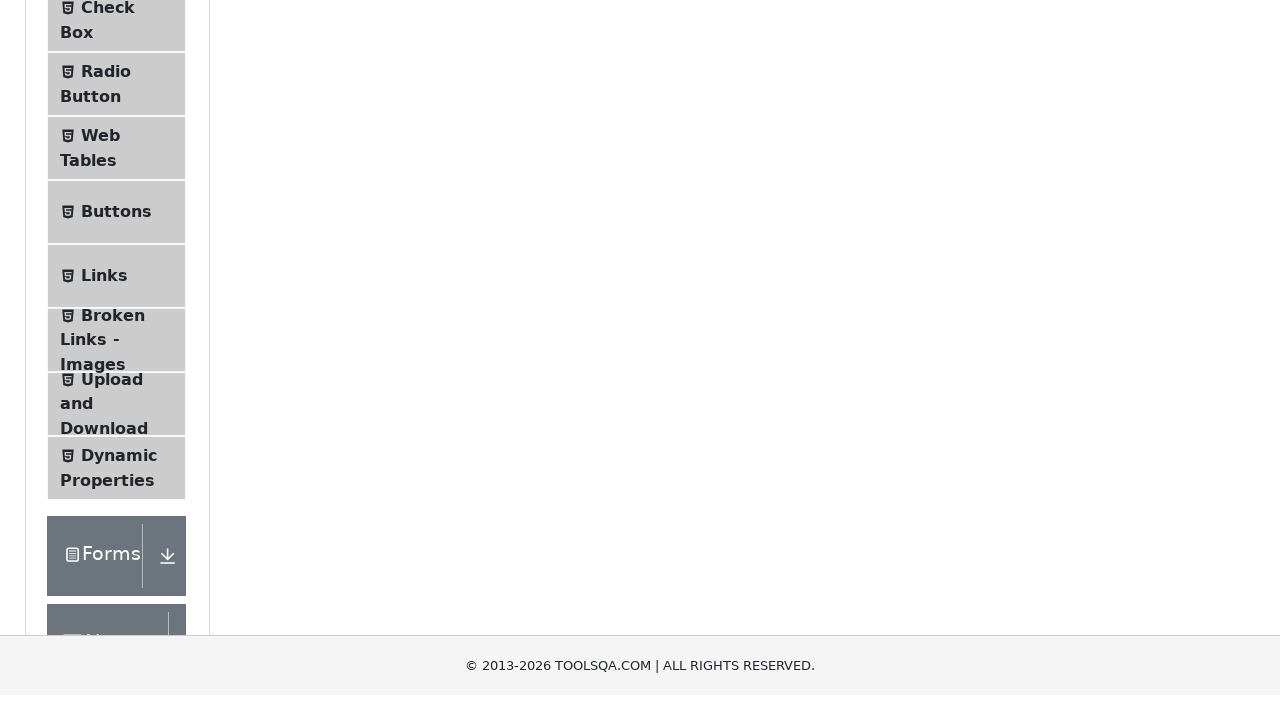

Clicked on Text Box menu item at (116, 261) on #item-0
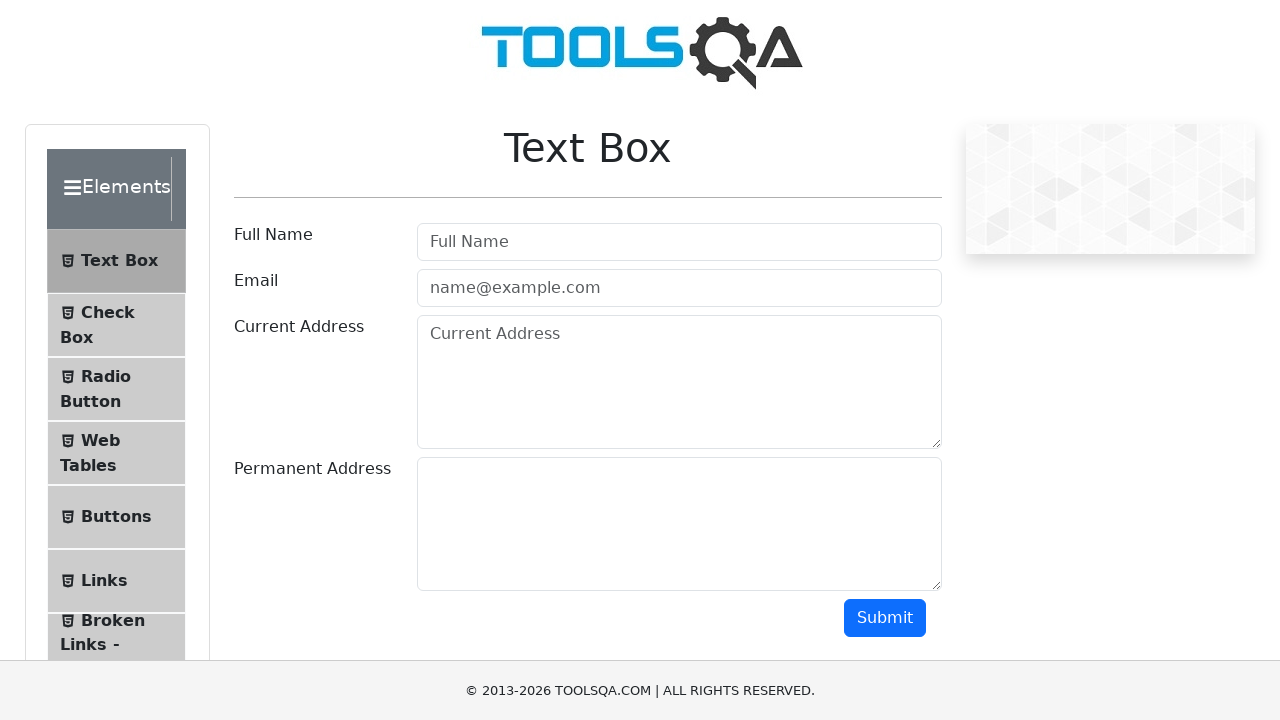

Filled name field with 'Maksim' on #userName
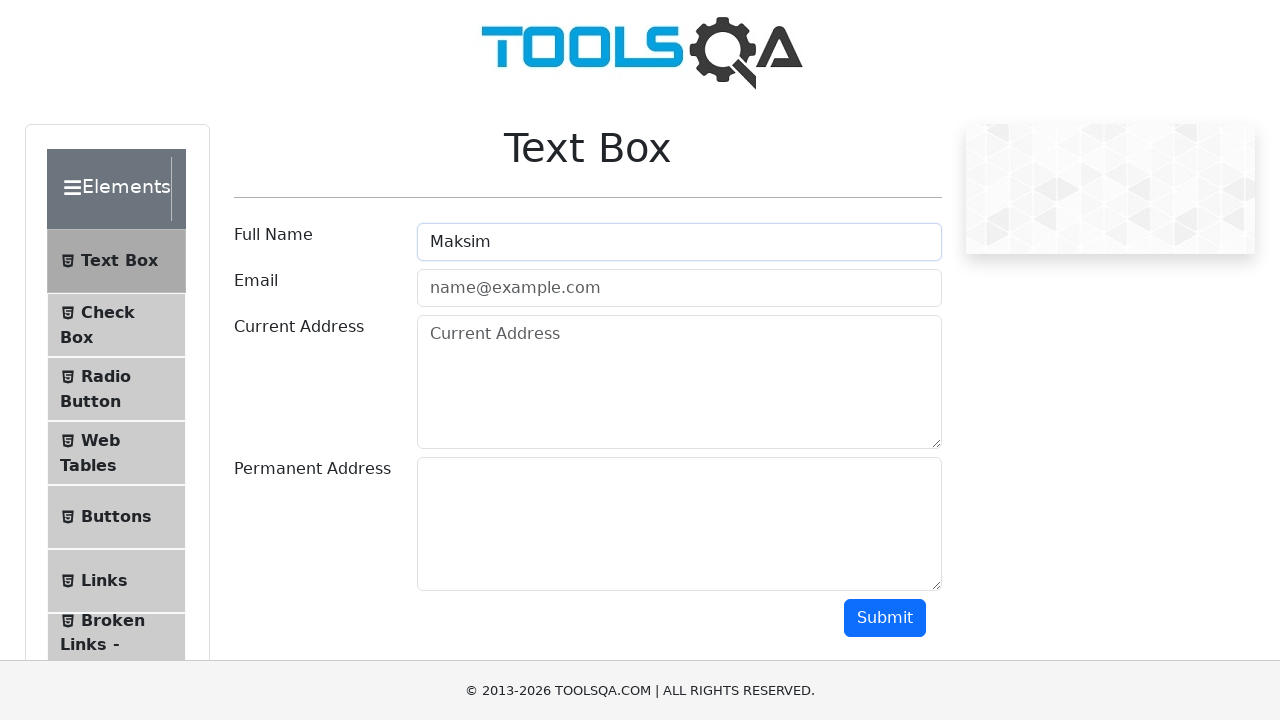

Filled email field with 'test@test.com' on #userEmail
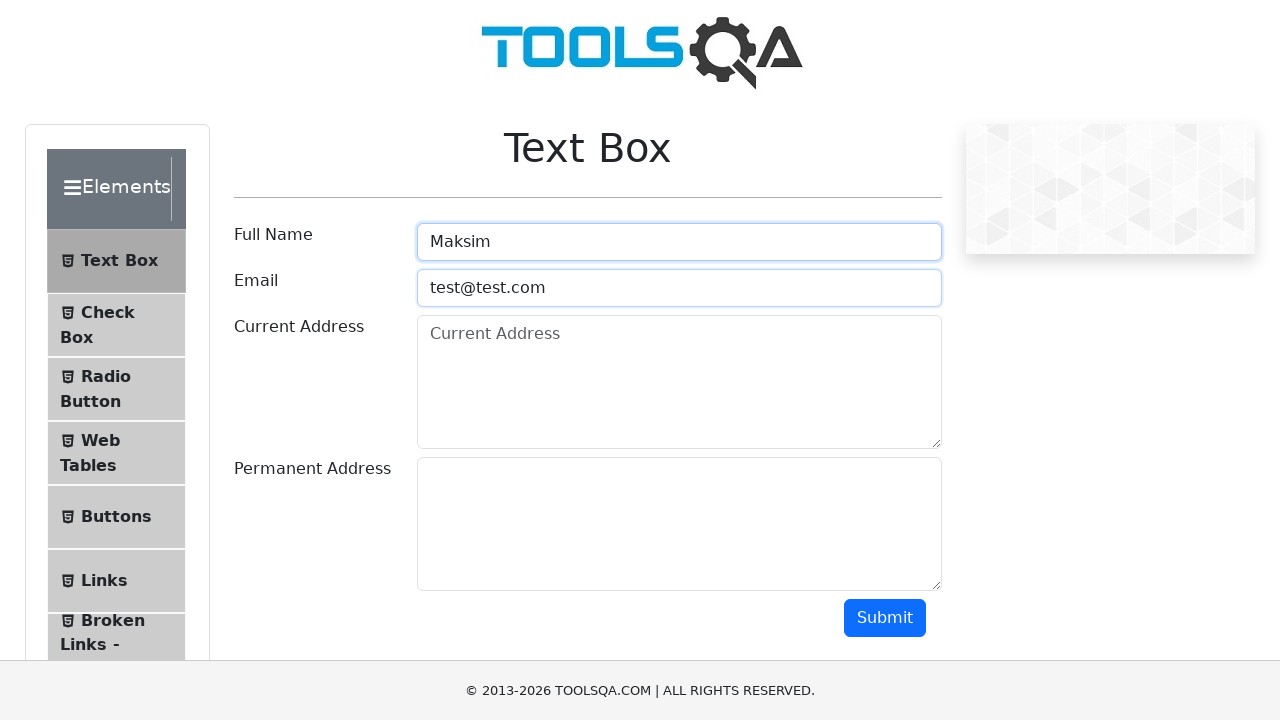

Filled address field with 'Sankt-Peterburg' on #currentAddress
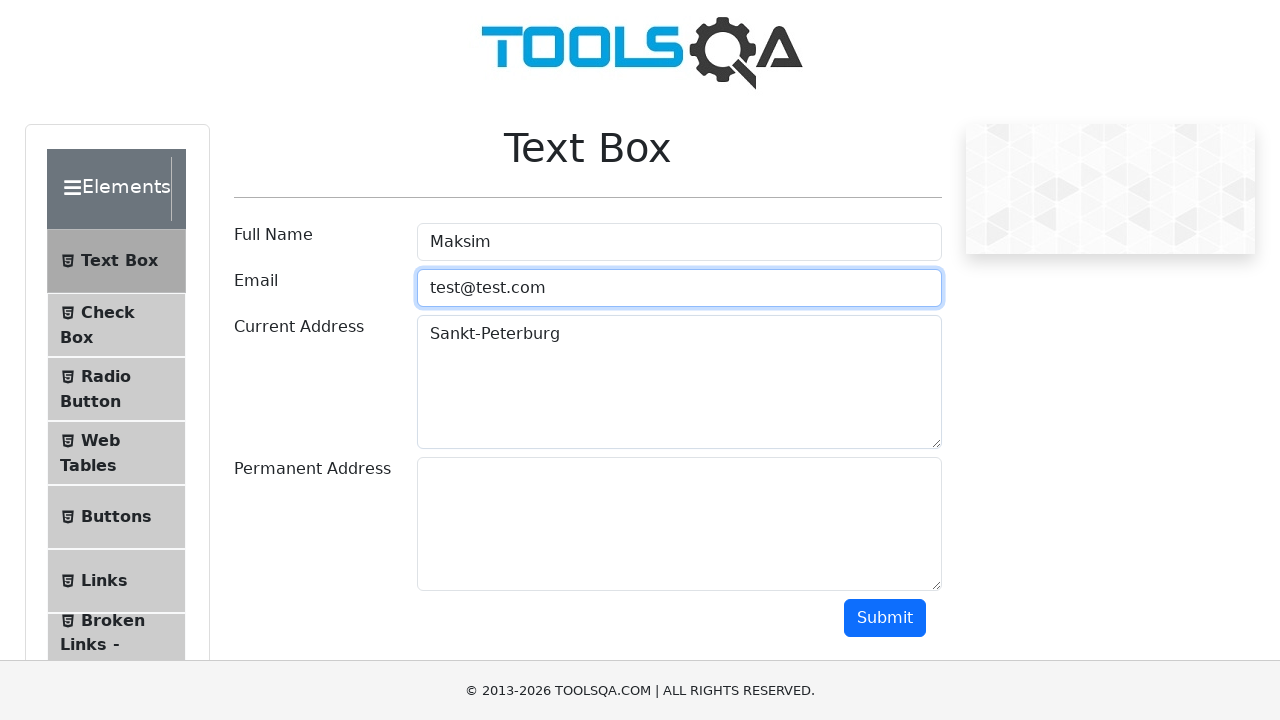

Clicked submit button to submit the form at (885, 618) on #submit
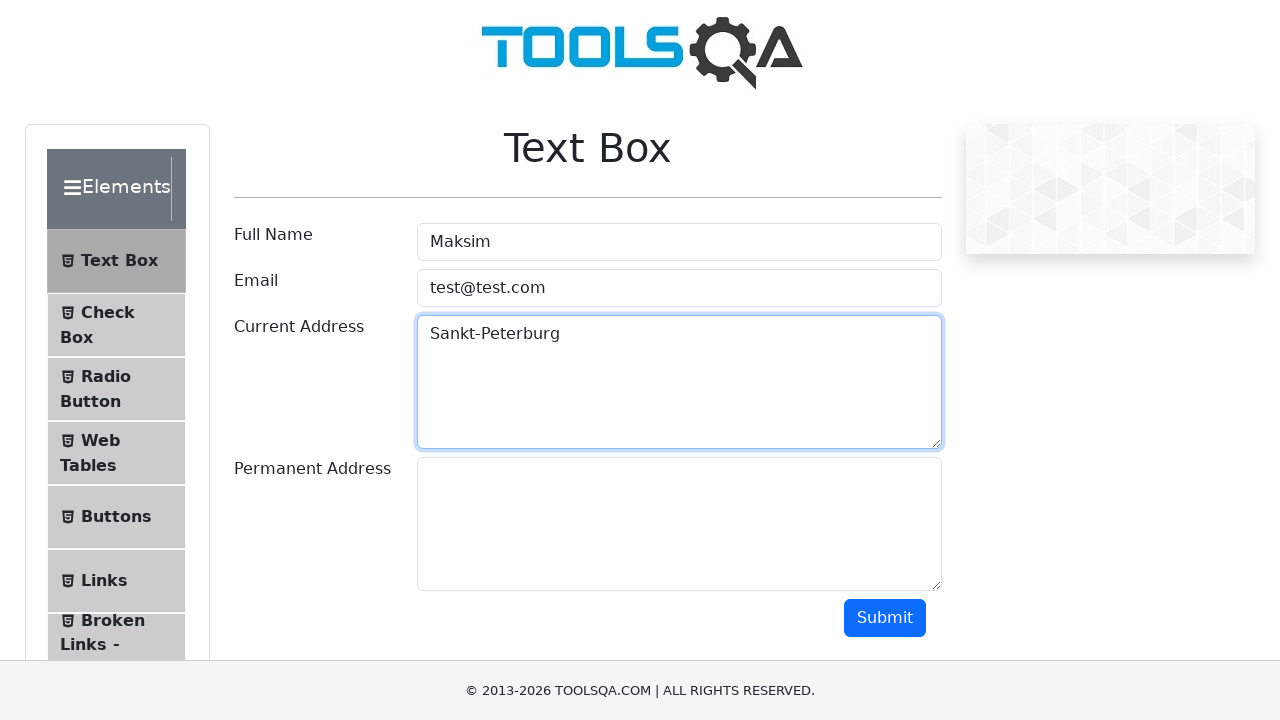

Form submission results loaded and displayed
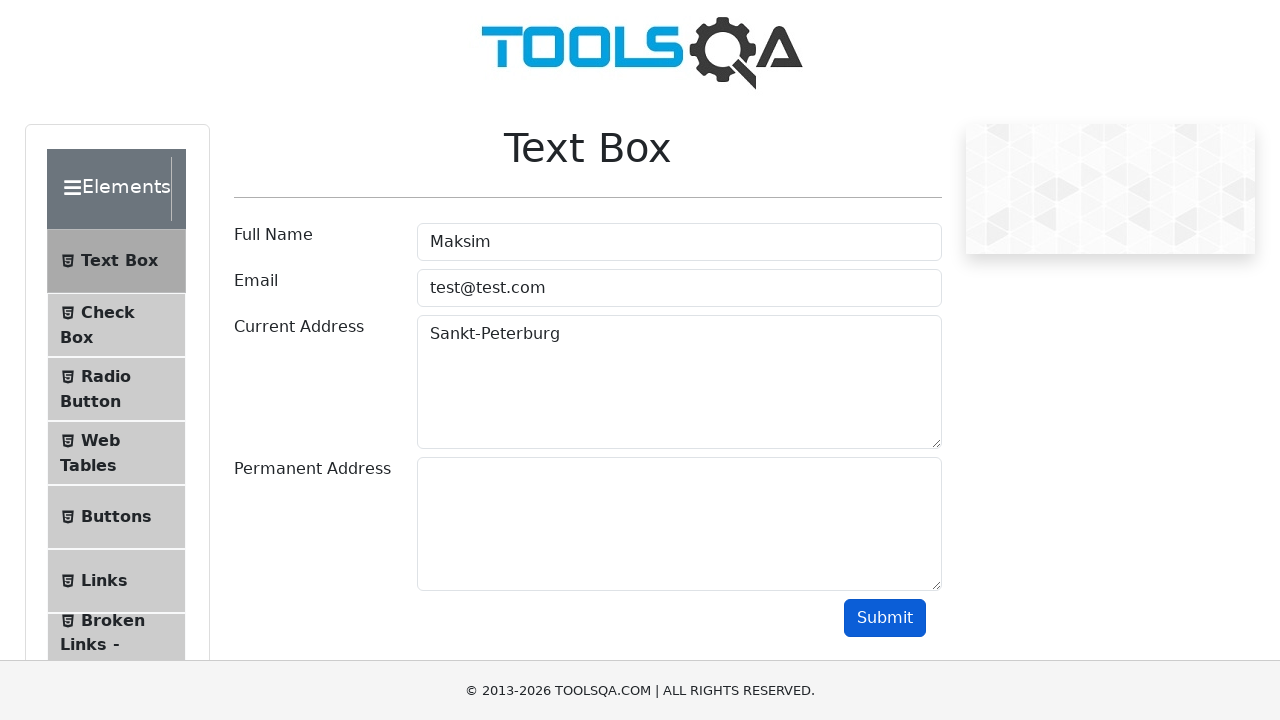

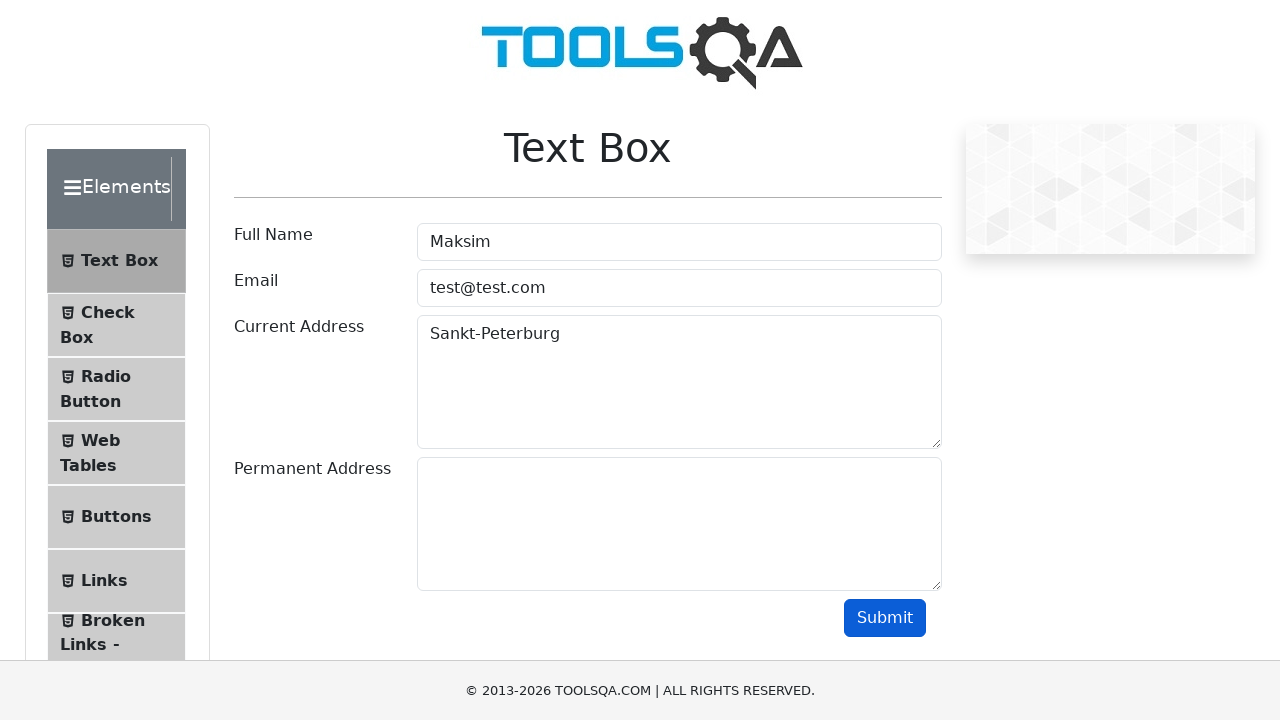